Tests browser window popup handling by clicking a LinkedIn link that opens in a new window, switching to it, then switching back to the parent window

Starting URL: https://opensource-demo.orangehrmlive.com/

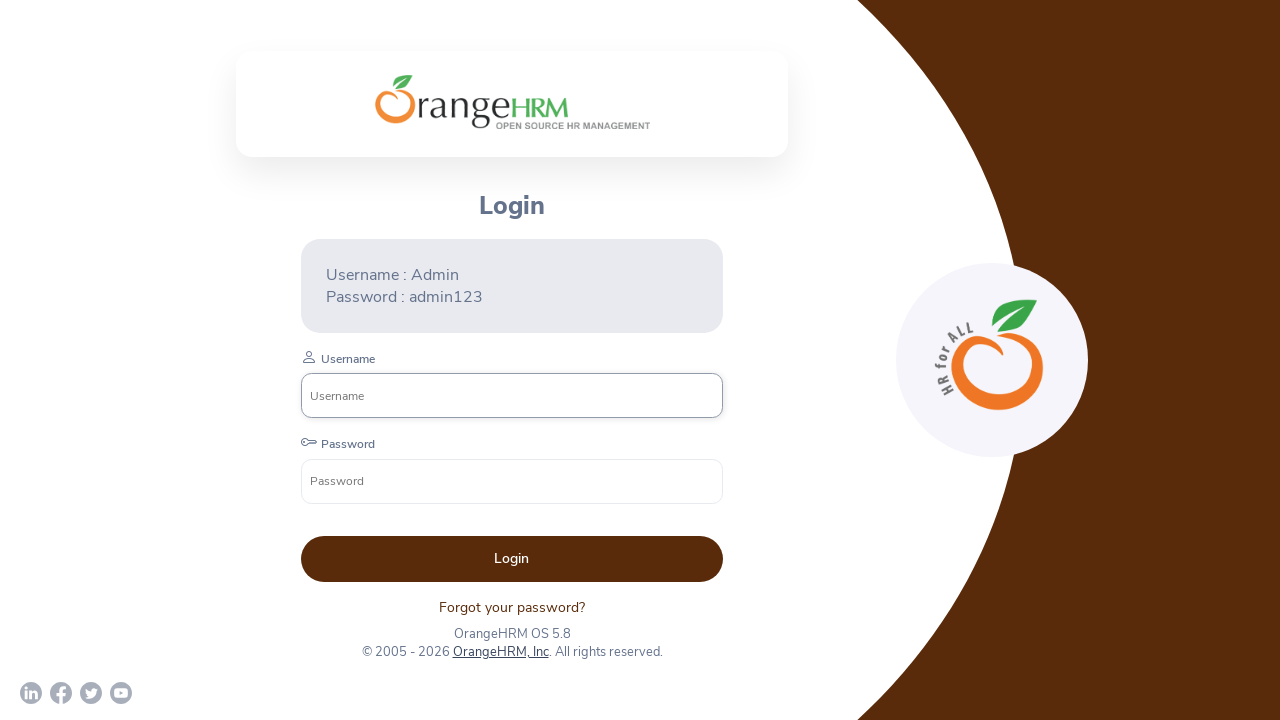

Clicked LinkedIn link to open new window at (31, 693) on xpath=//a[contains(@href,'linkedin')]
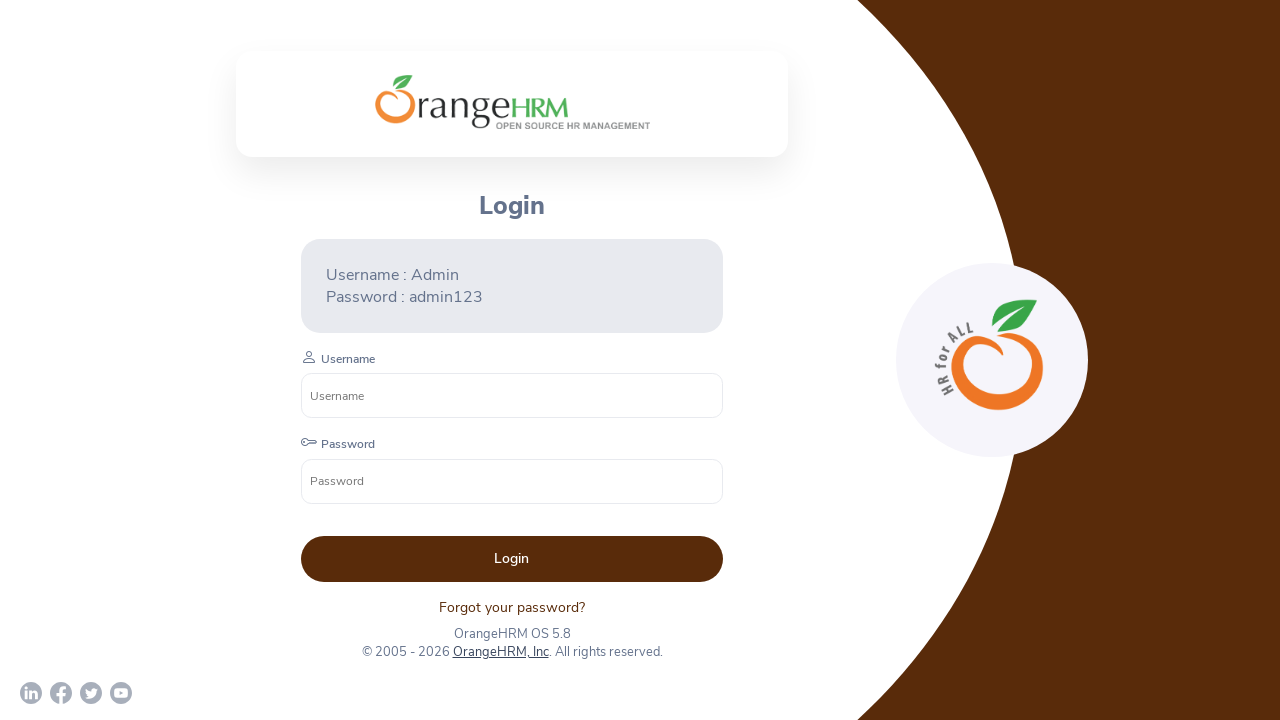

Waited for new page to open and captured it at (31, 693) on xpath=//a[contains(@href,'linkedin')]
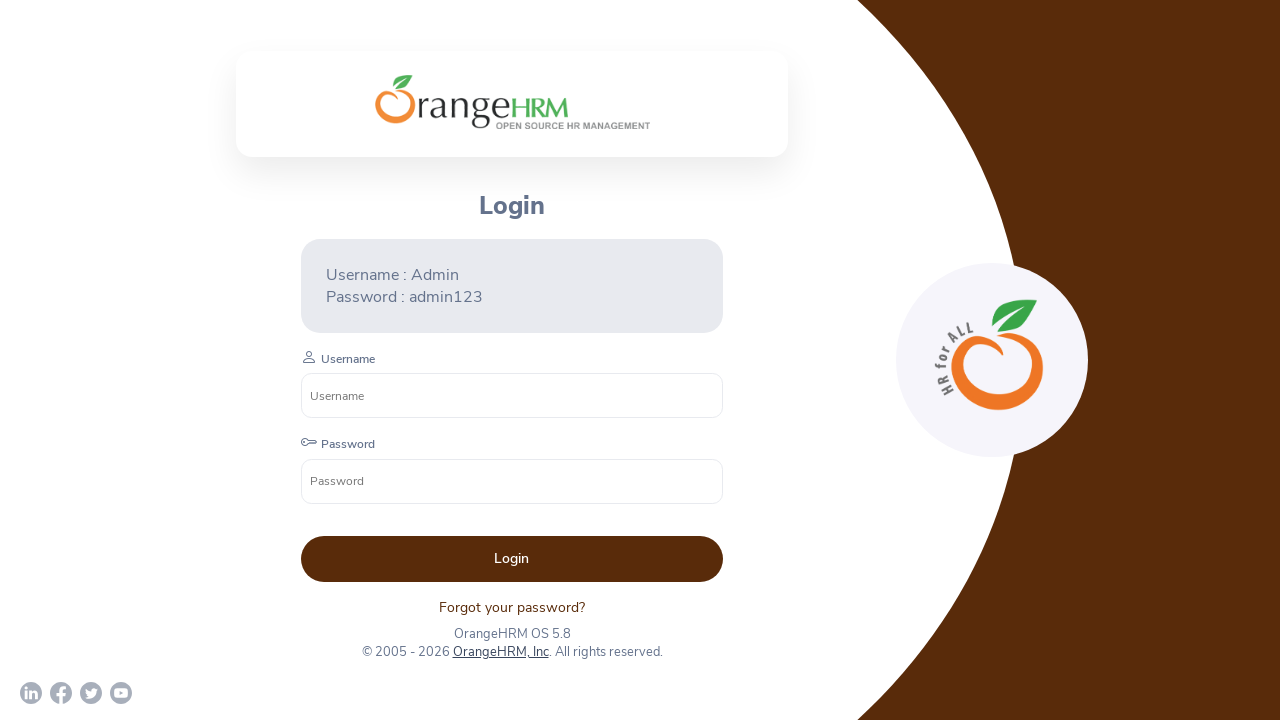

Switched to child window
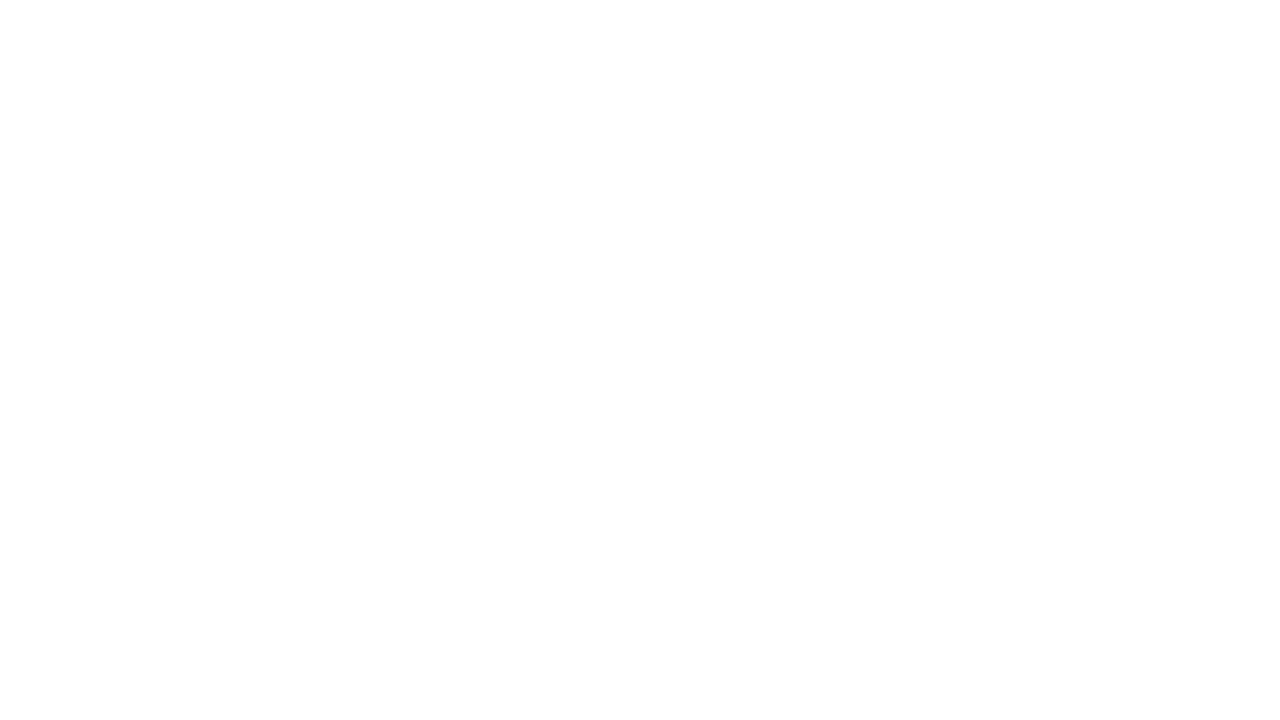

Retrieved child window URL: chrome-error://chromewebdata/
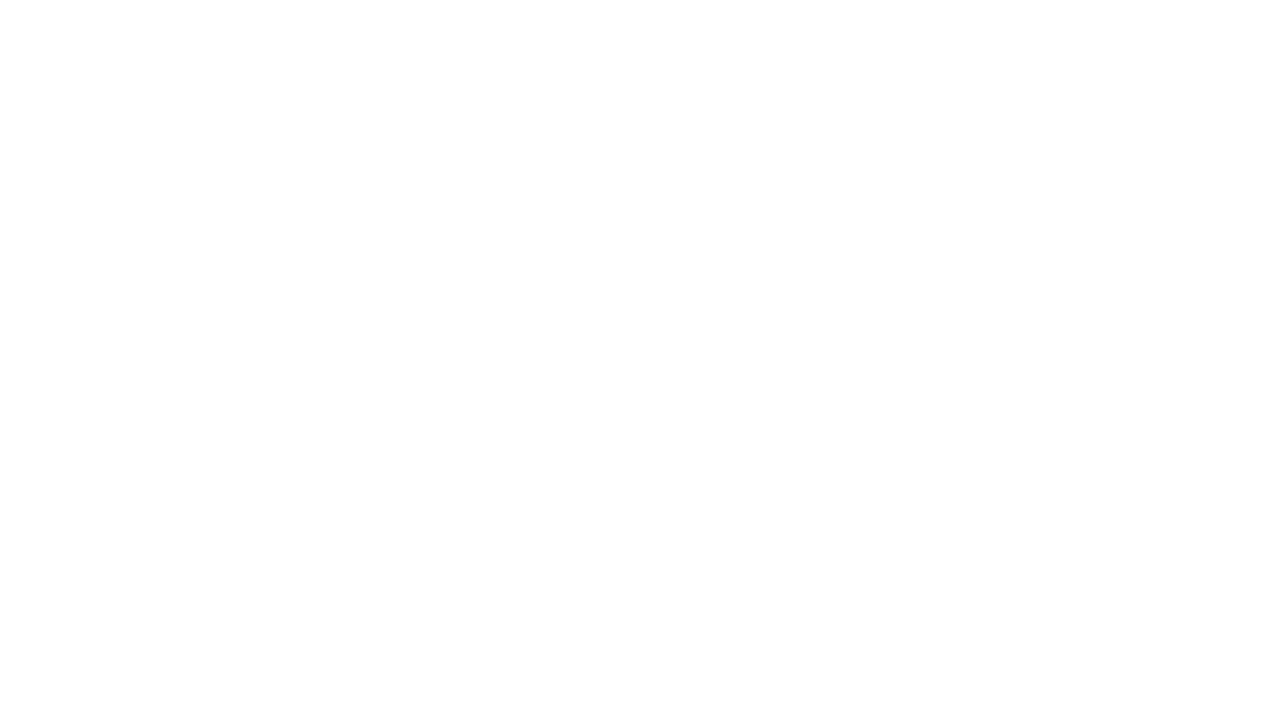

Closed child window
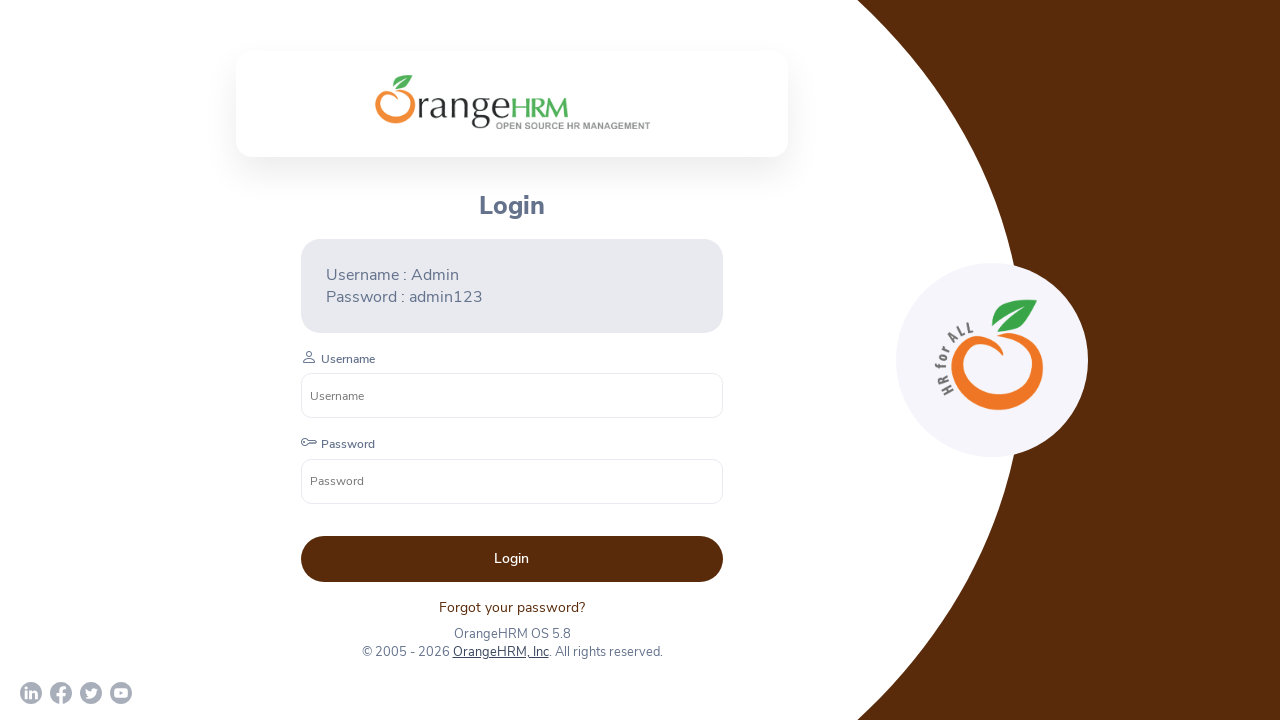

Verified parent window is still active with URL: https://opensource-demo.orangehrmlive.com/web/index.php/auth/login
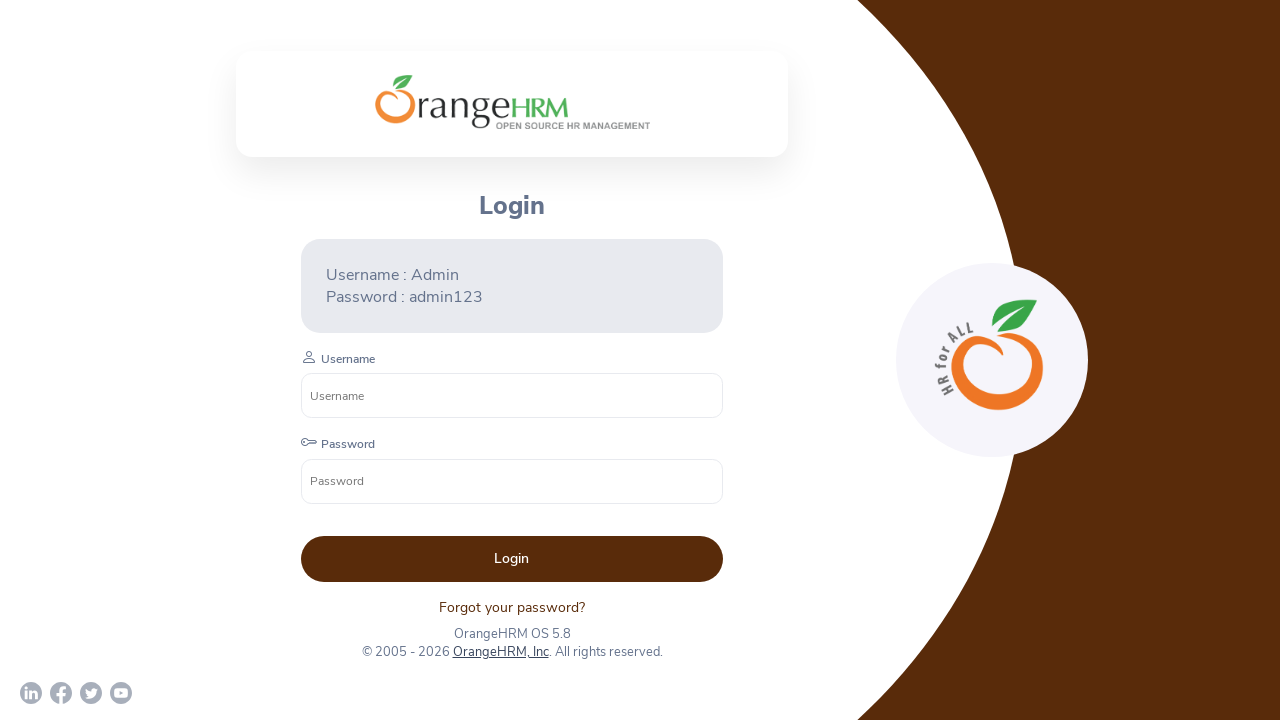

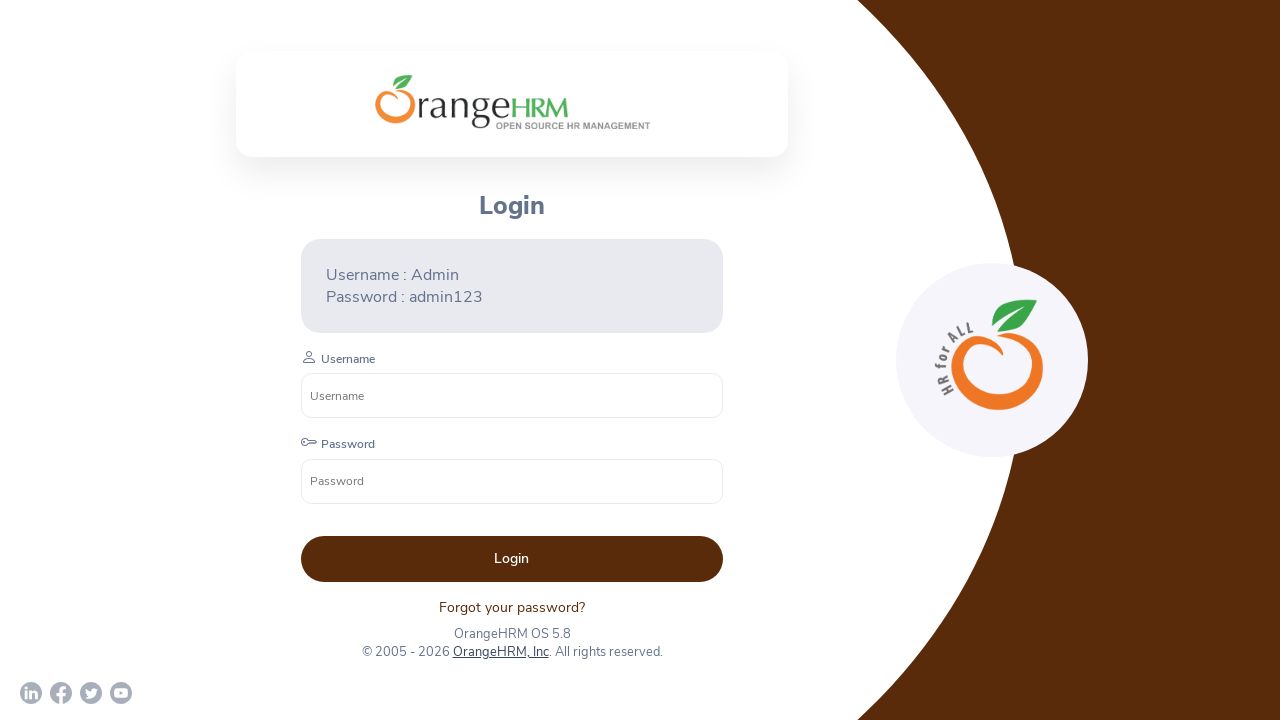